Navigates to the Selenide repository on GitHub, opens the Wiki section, and verifies that the SoftAssertions page contains JUnit5 code examples

Starting URL: https://github.com/selenide/selenide

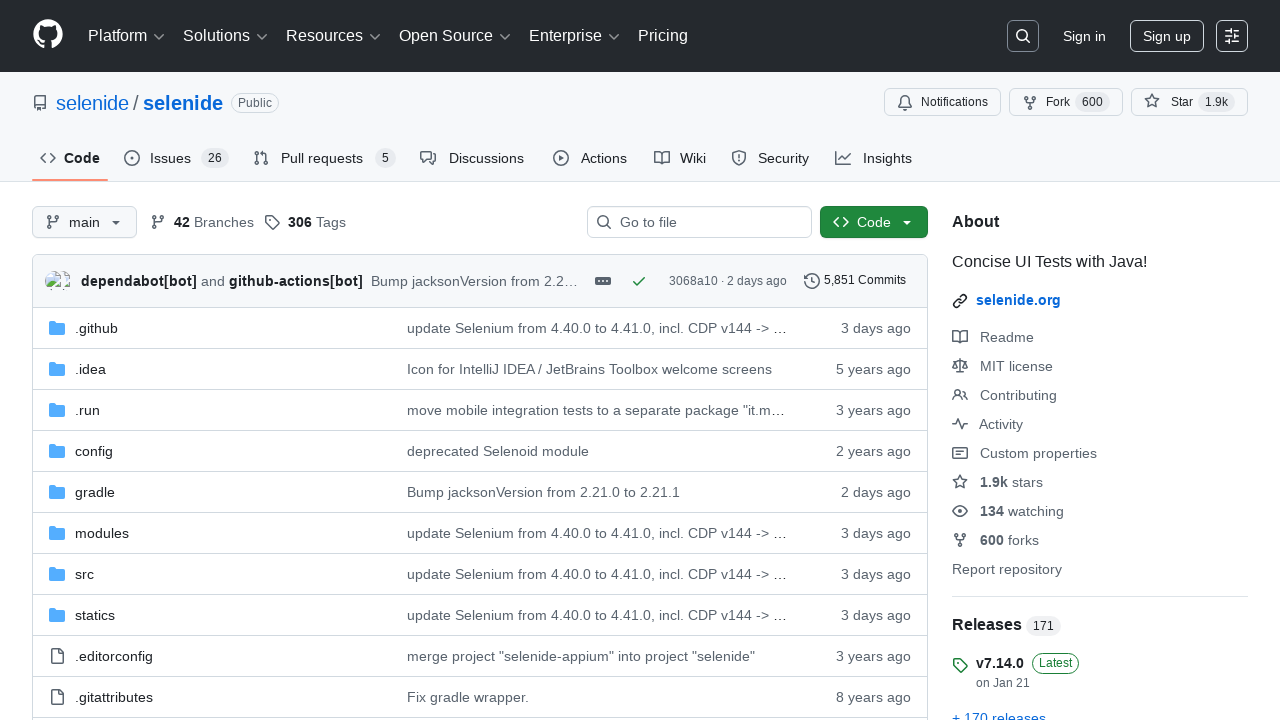

Clicked on Wiki tab at (680, 158) on #wiki-tab
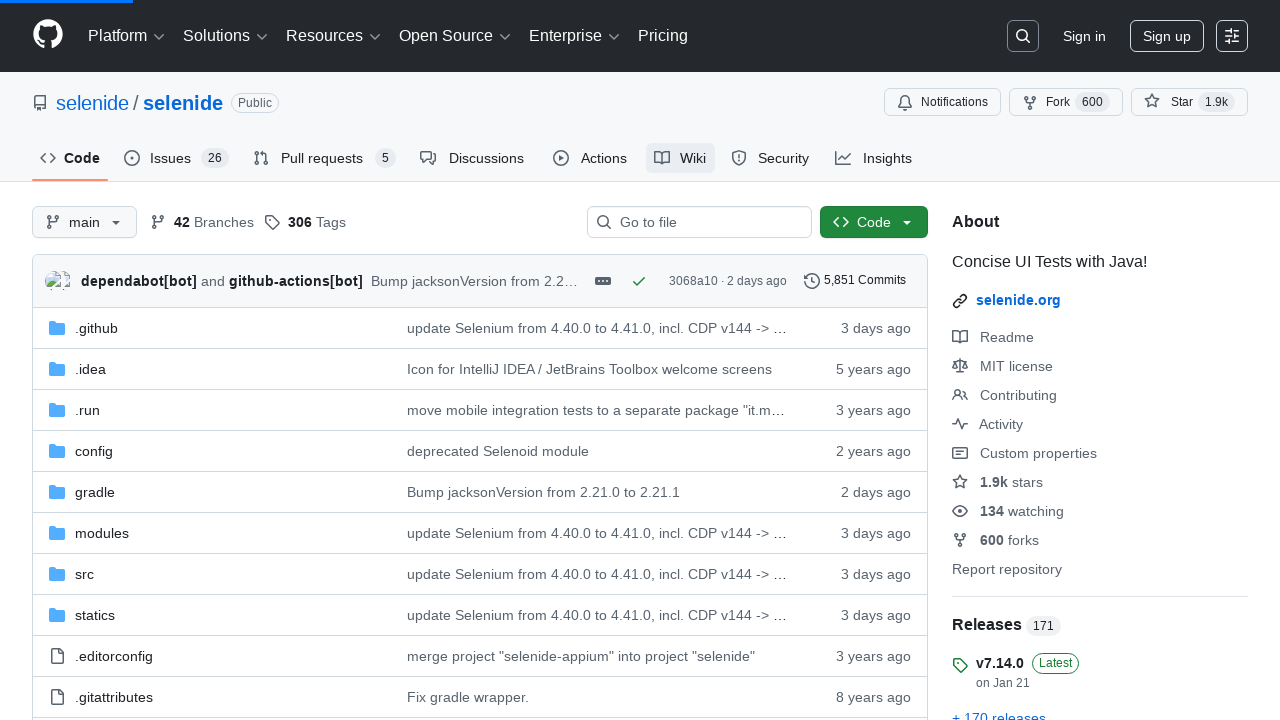

Wiki sidebar loaded with pages list
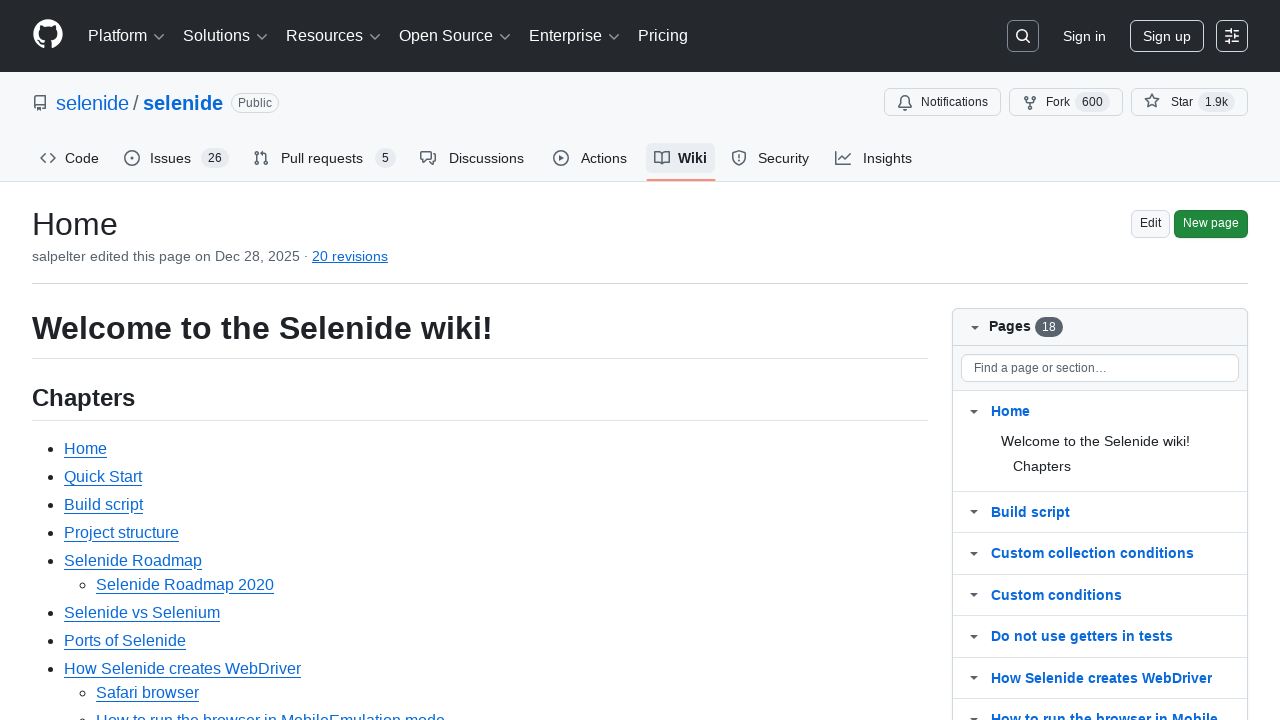

Clicked button to show all wiki pages at (1030, 429) on .wiki-rightbar li >> nth=-1 >> button
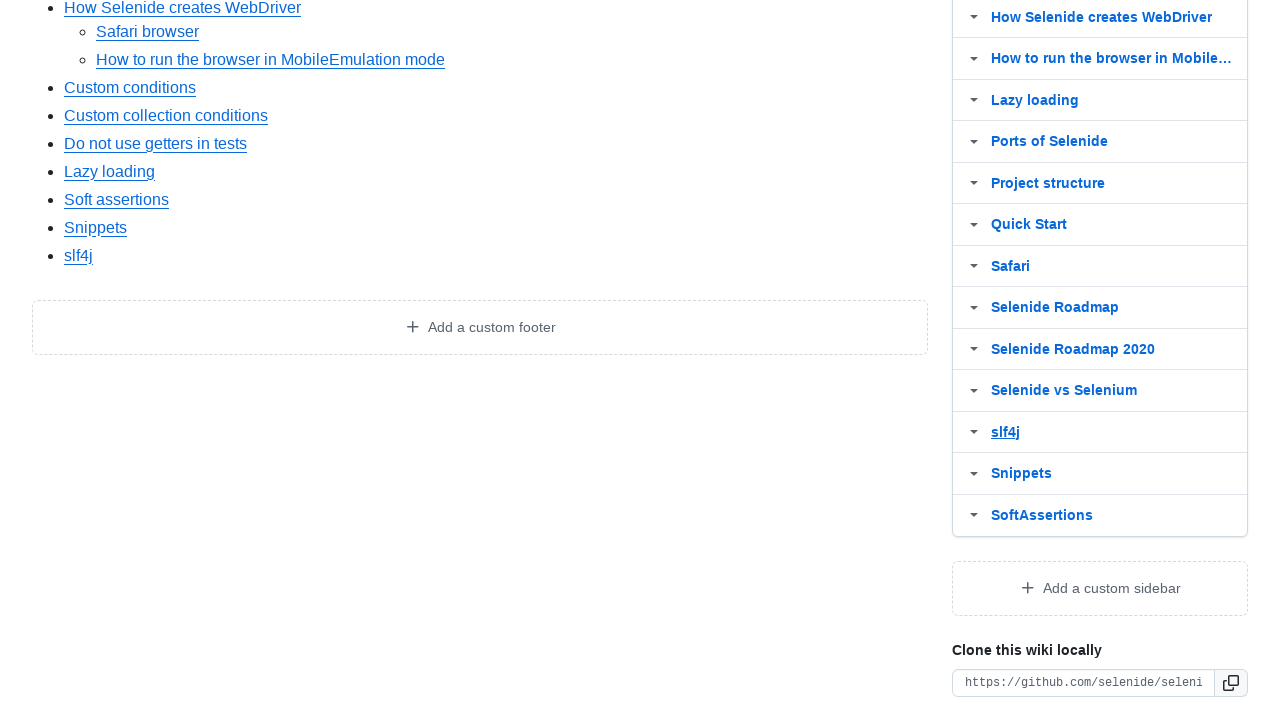

Clicked on SoftAssertions link at (1115, 515) on a:has-text('SoftAssertions')
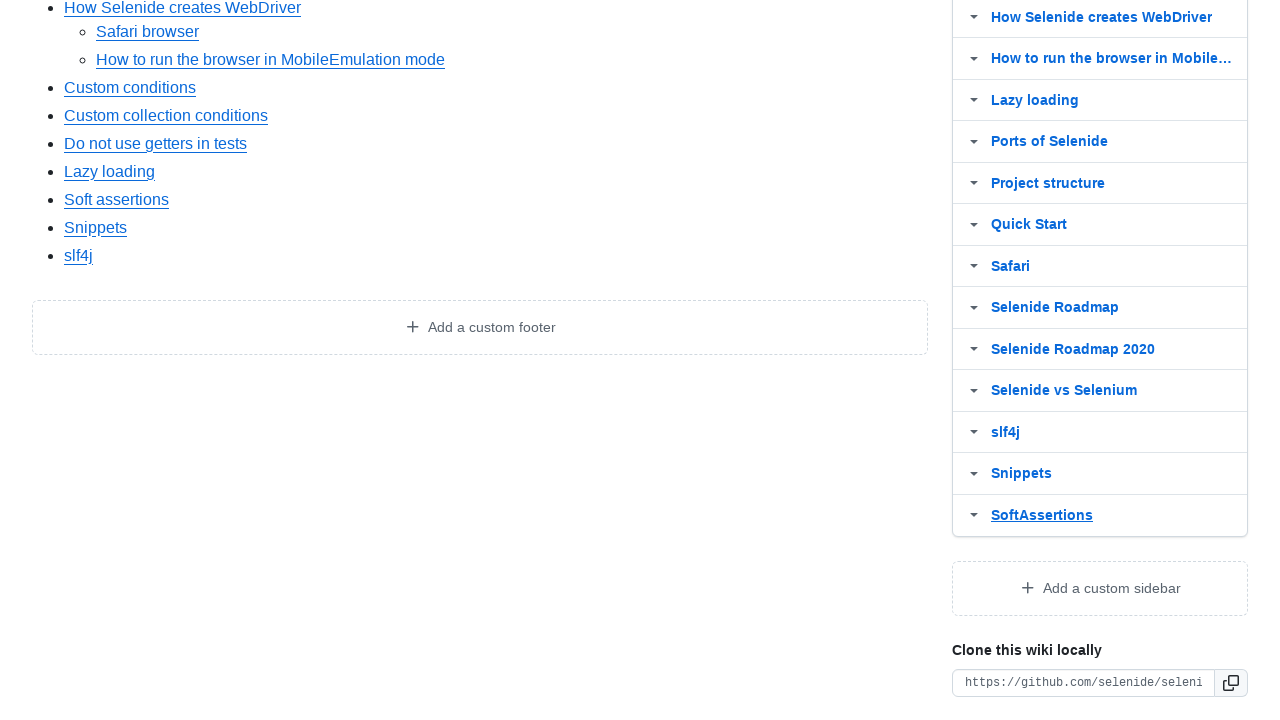

SoftAssertions page loaded with JUnit5 code example visible
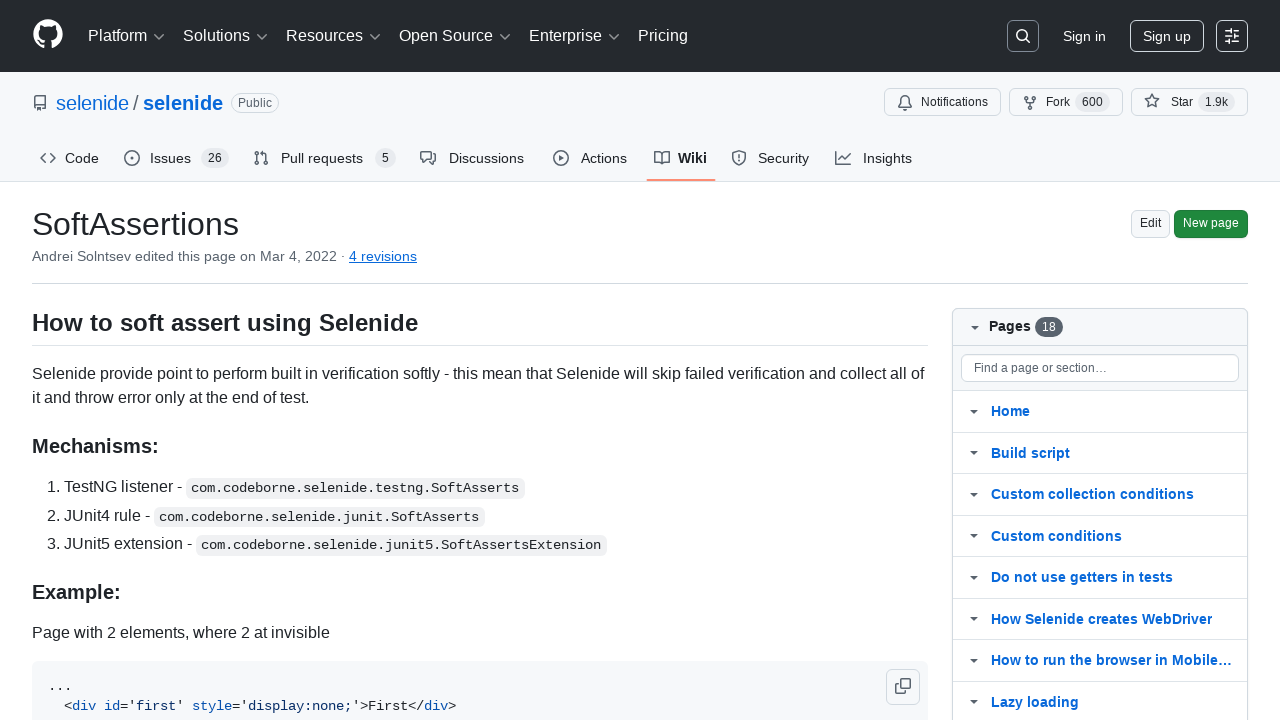

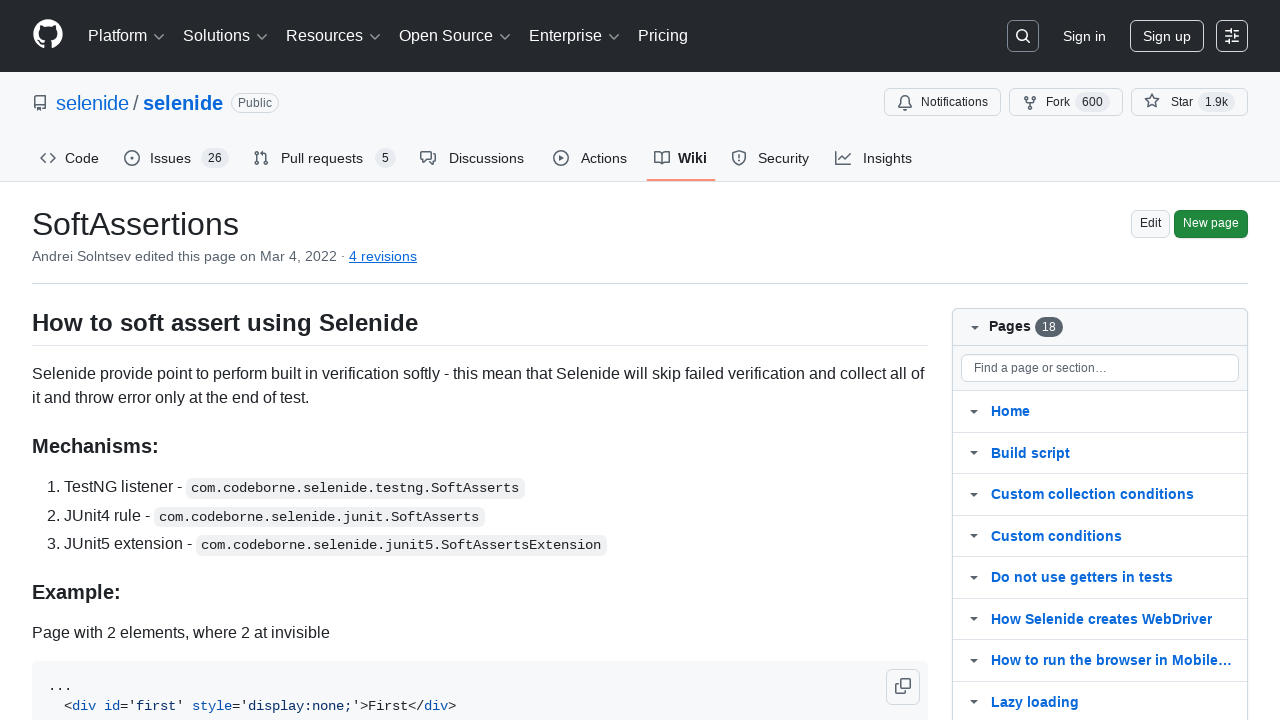